Tests file upload functionality by navigating to the file upload page, selecting a file, and clicking the upload button

Starting URL: https://the-internet.herokuapp.com/

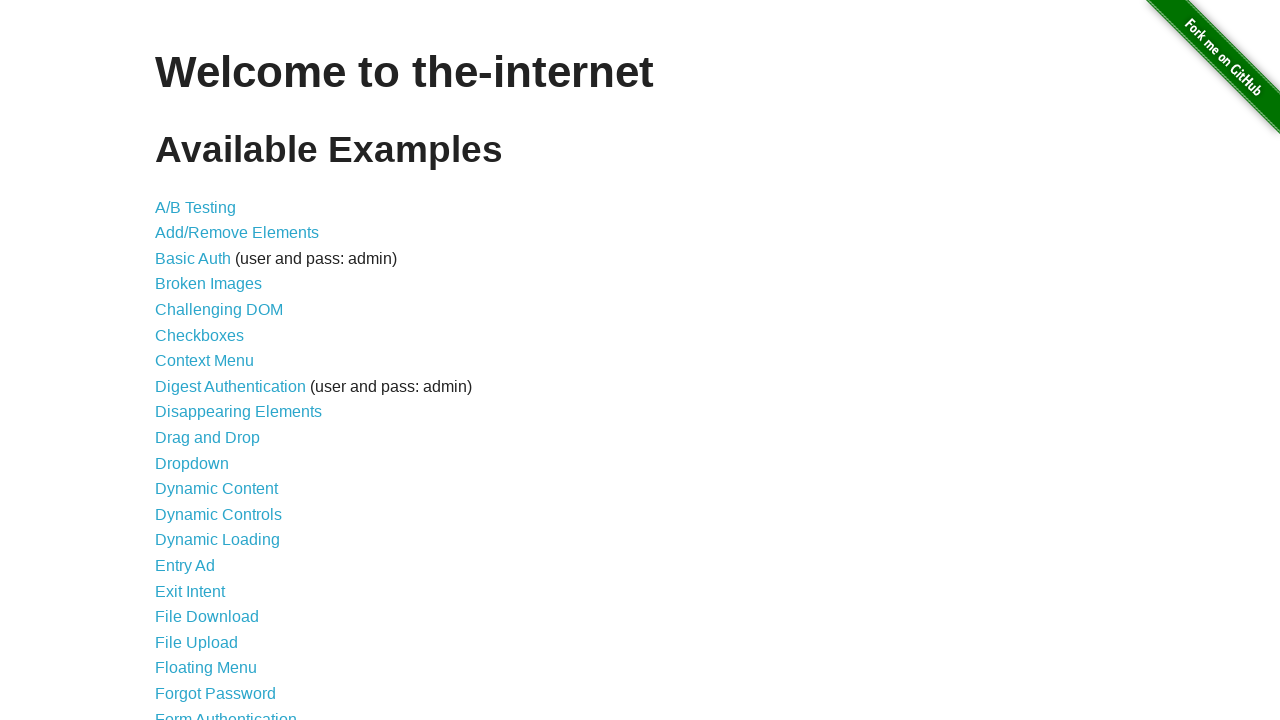

Clicked on File Upload link at (196, 642) on text=File Upload
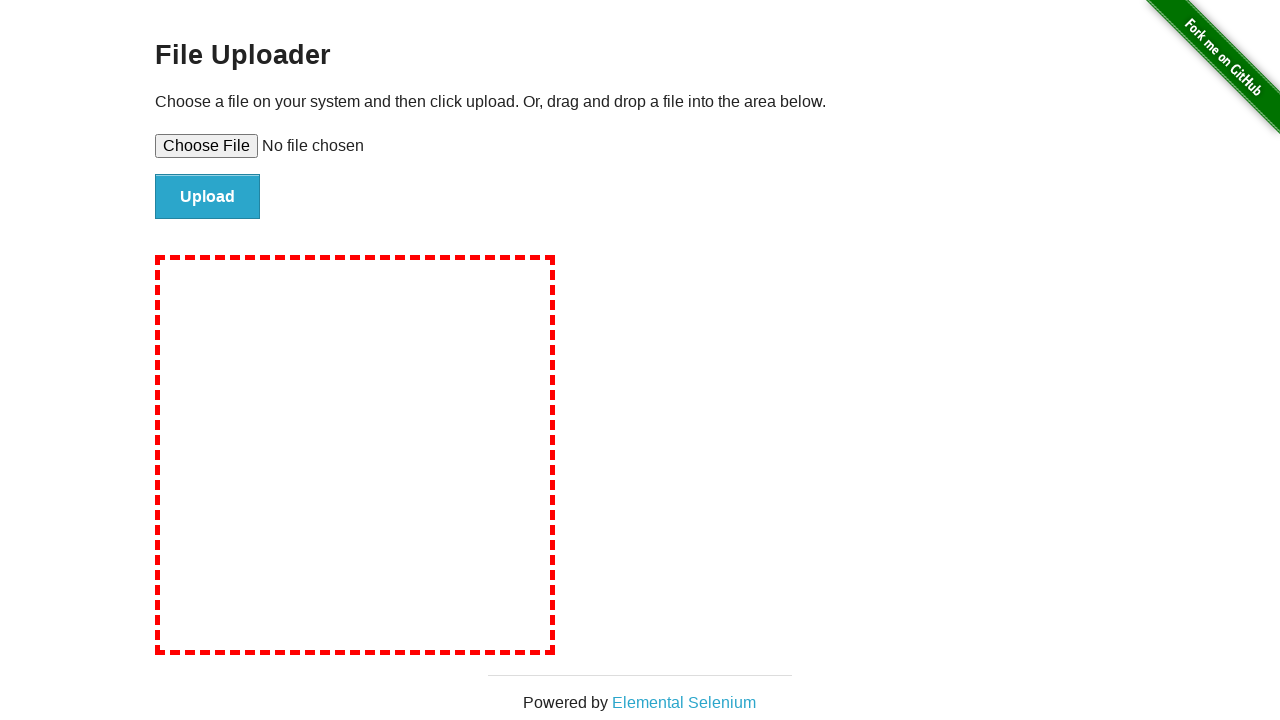

Created temporary test file for upload
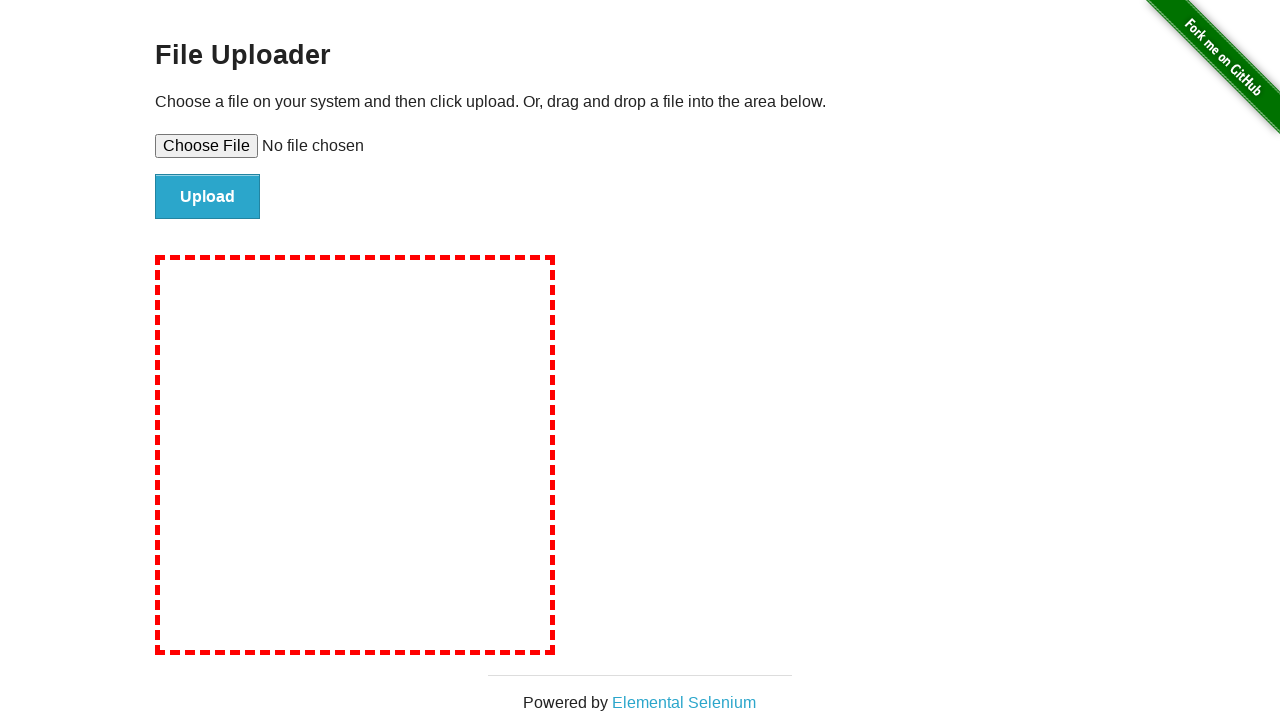

Selected file for upload using file input
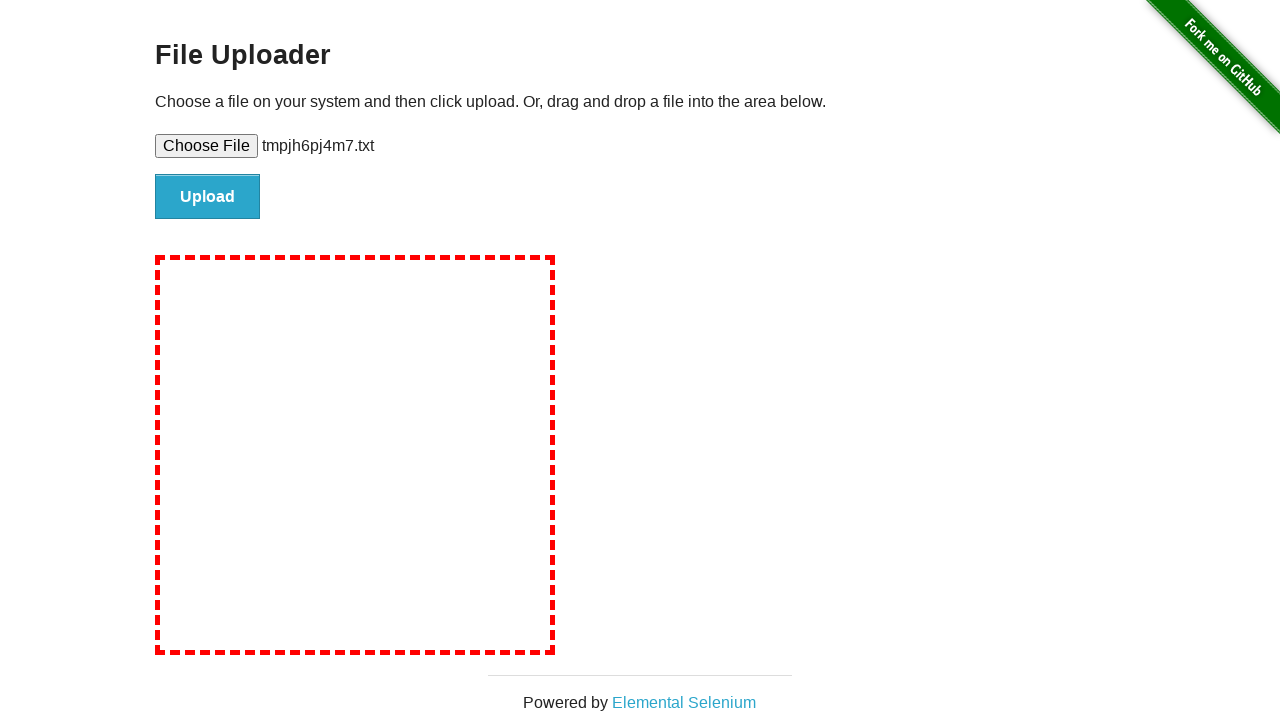

Clicked the upload button at (208, 197) on #file-submit
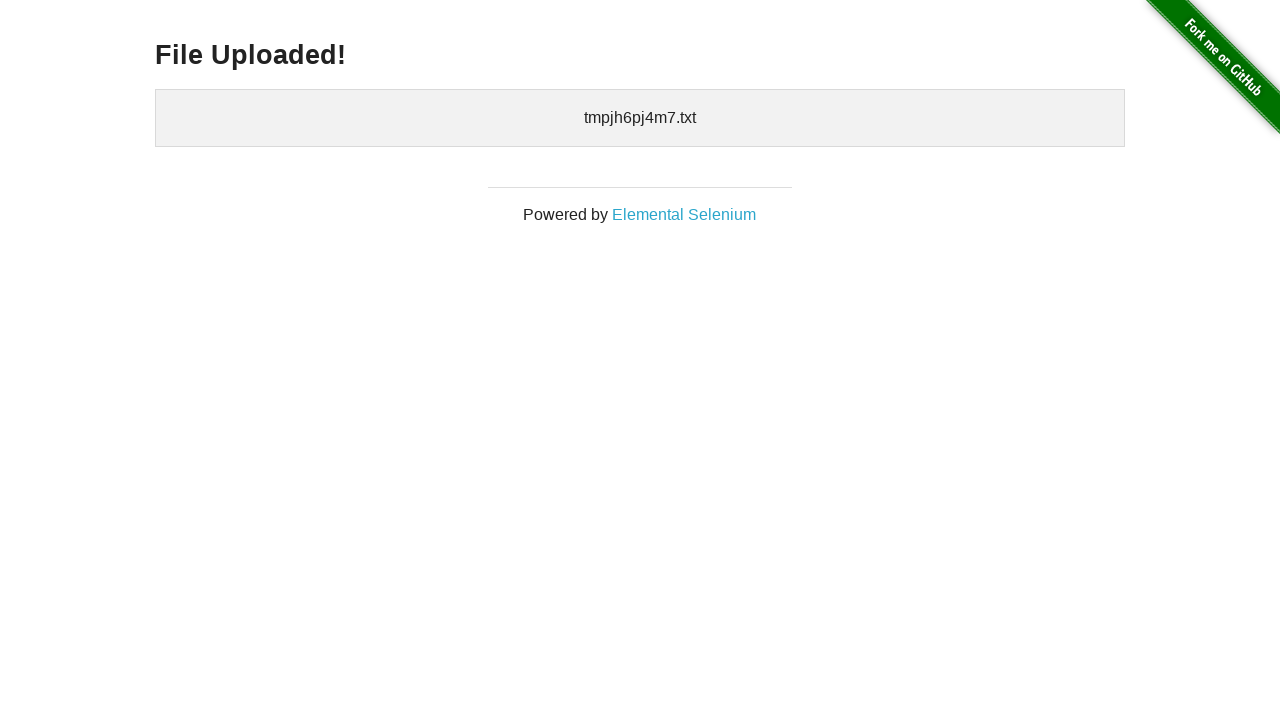

Upload confirmation appeared - file successfully uploaded
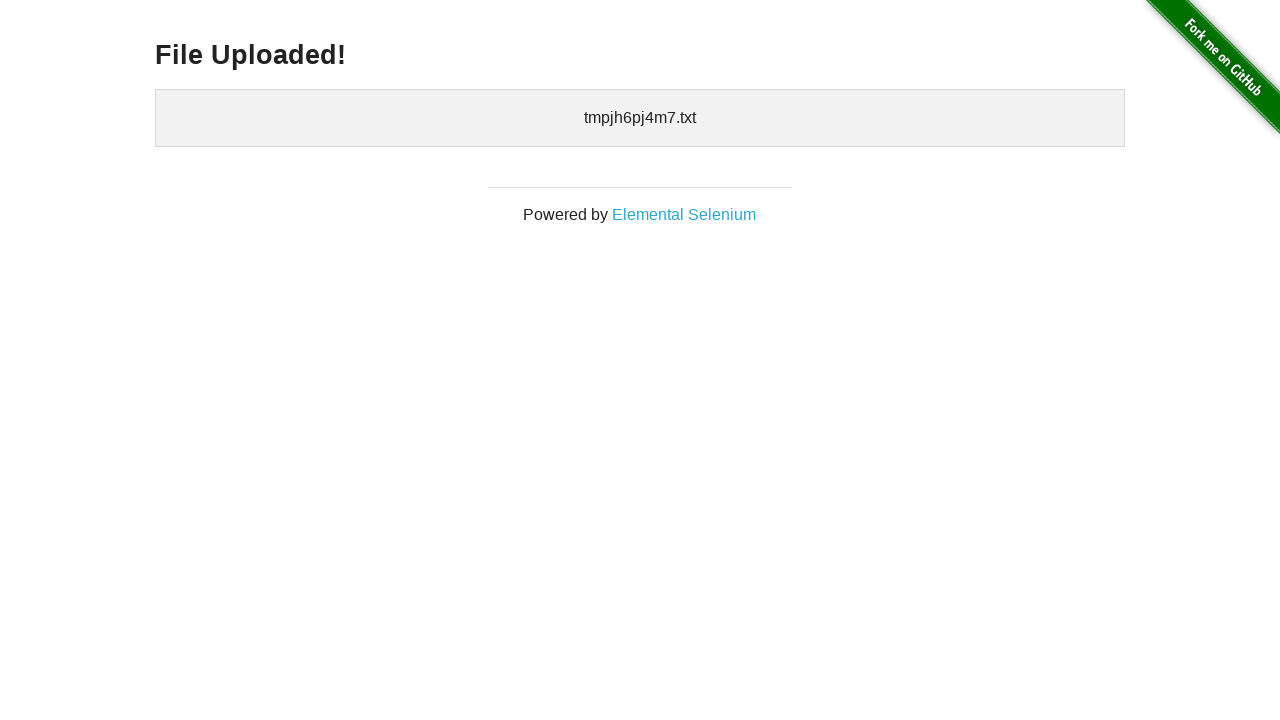

Cleaned up temporary file
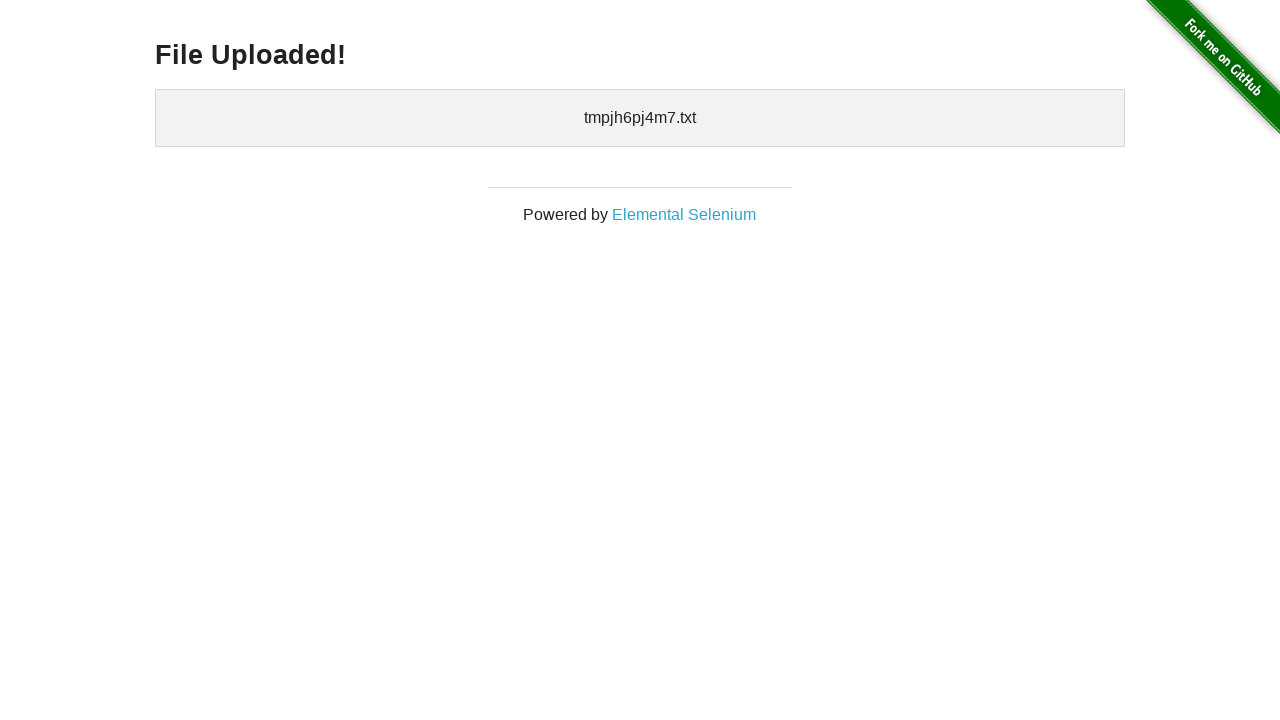

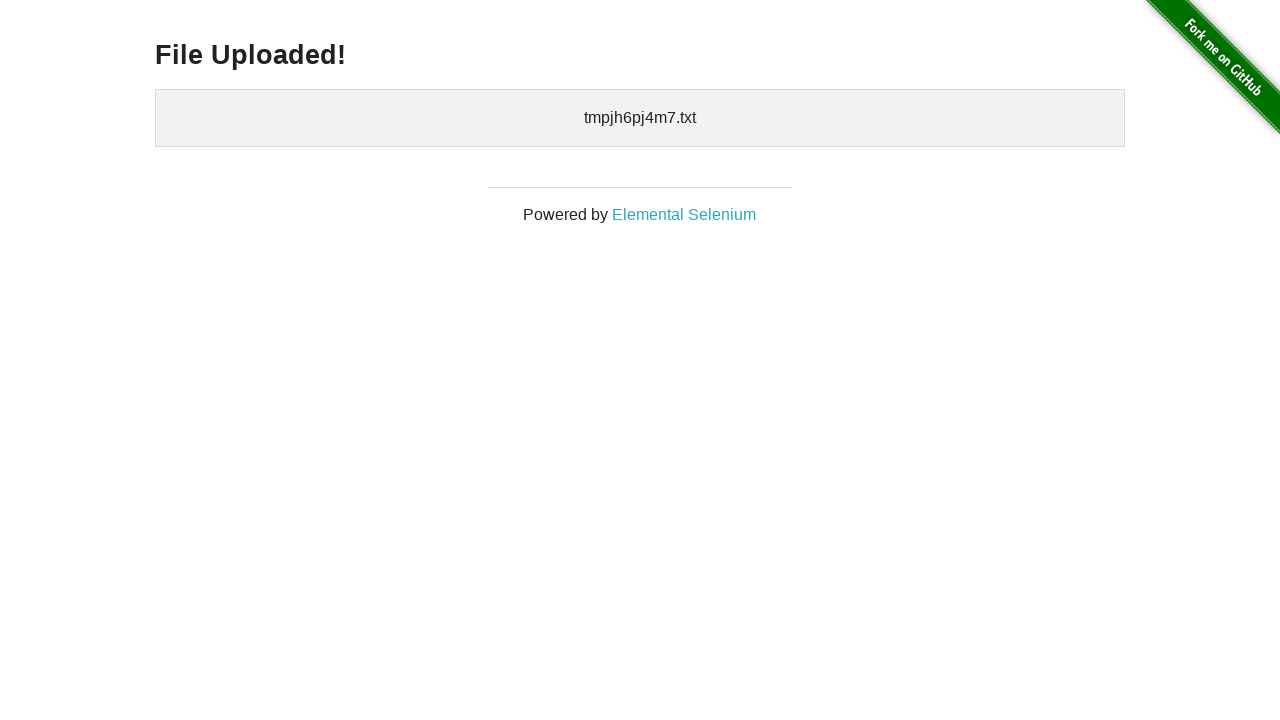